Tests calendar/datepicker functionality by clicking on the datepicker field and selecting a specific date (25th) from the calendar popup

Starting URL: http://seleniumpractise.blogspot.com/2016/08/how-to-handle-calendar-in-selenium.html

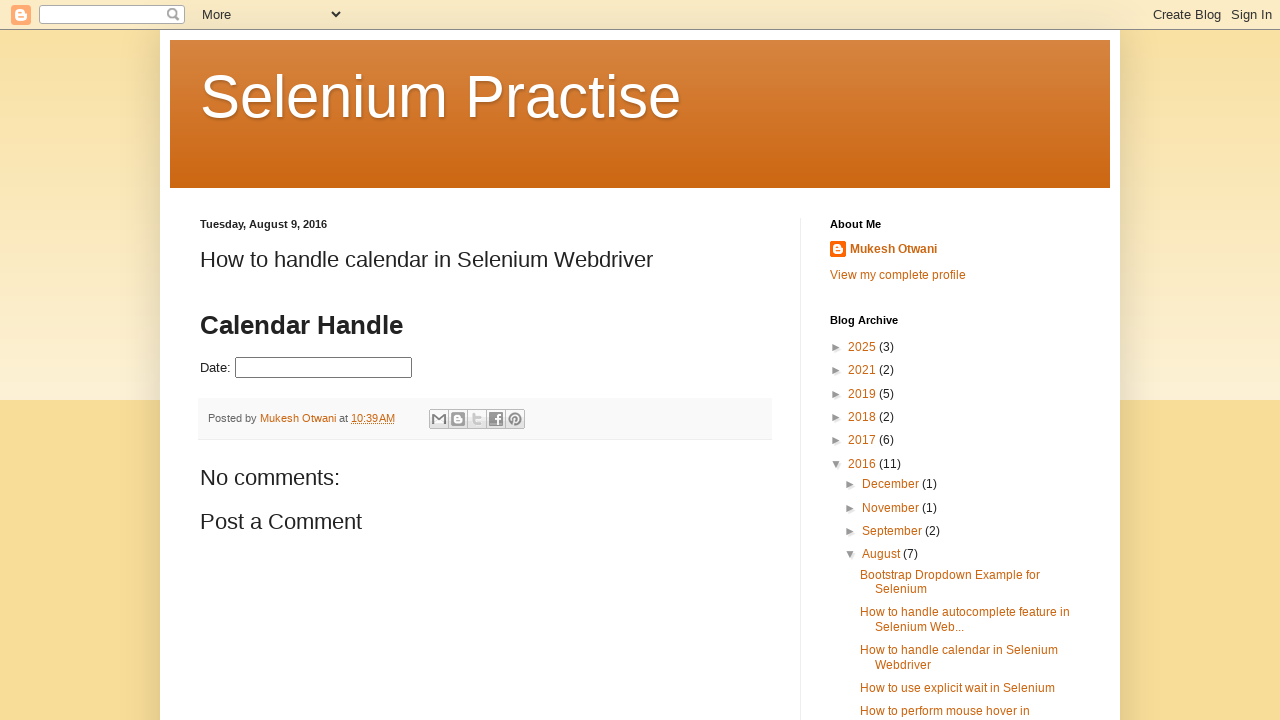

Clicked on datepicker field to open calendar popup at (324, 368) on #datepicker
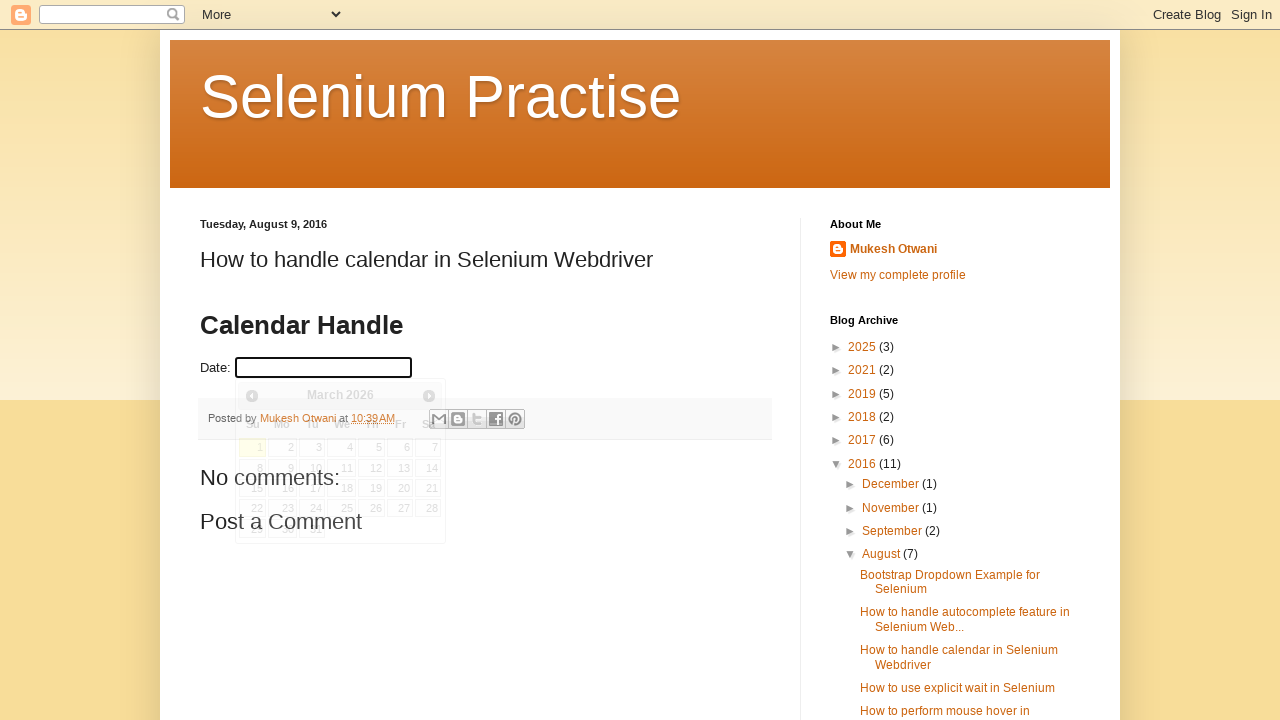

Calendar popup appeared with date options
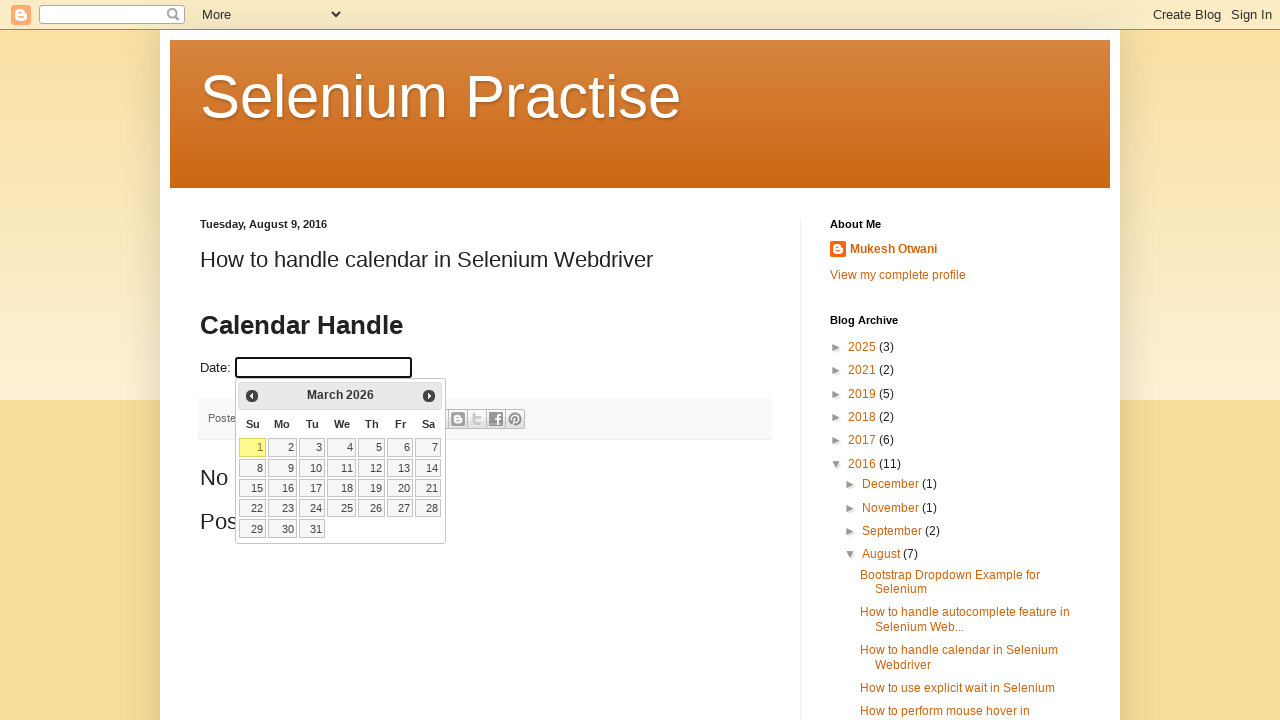

Selected the 25th date from calendar at (342, 508) on xpath=//tbody/tr/td/a[text()='25']
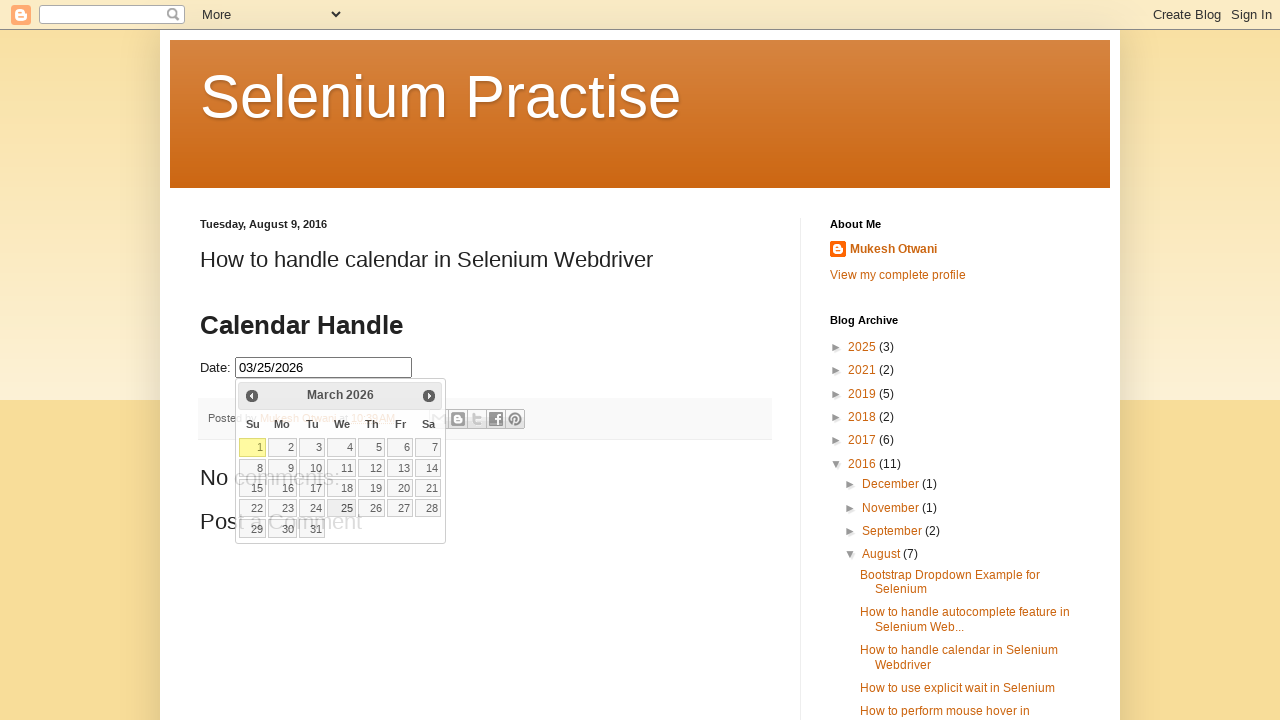

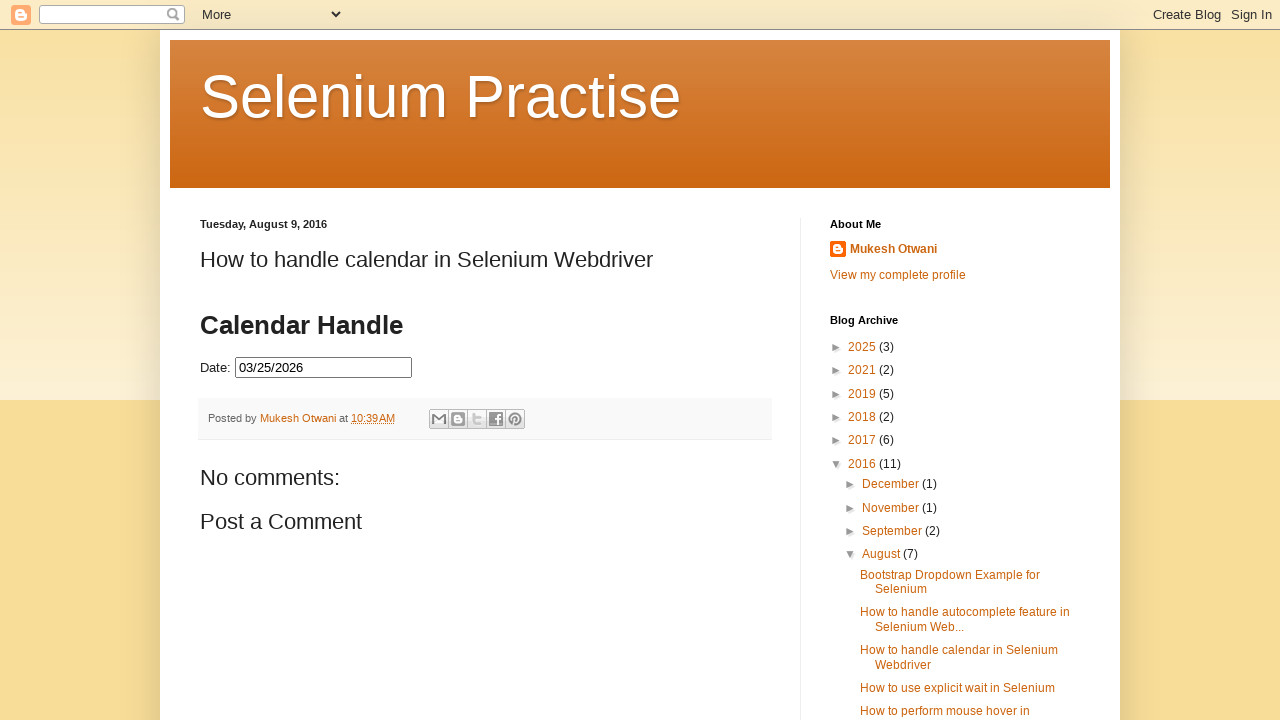